Tests that changing the Quiet Zone slider updates the QR code while keeping it valid

Starting URL: https://qr-code-app-2021.netlify.app/

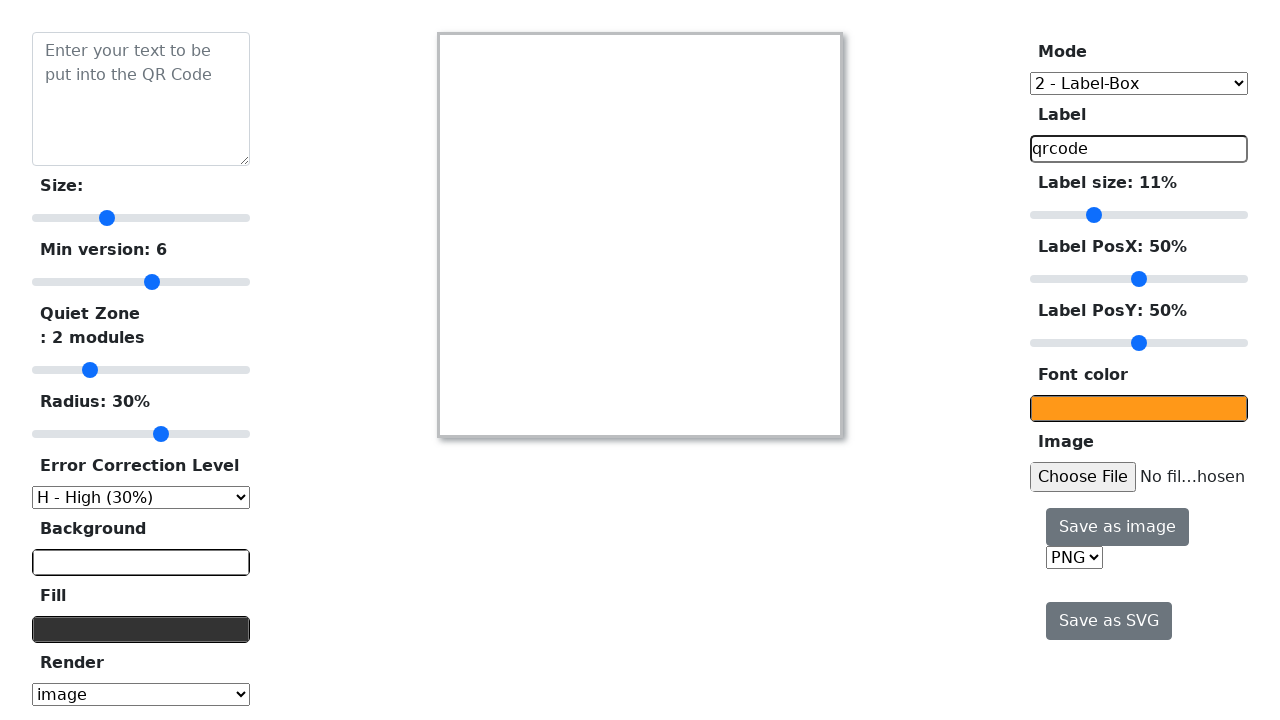

Waited for Quiet Zone slider to be visible
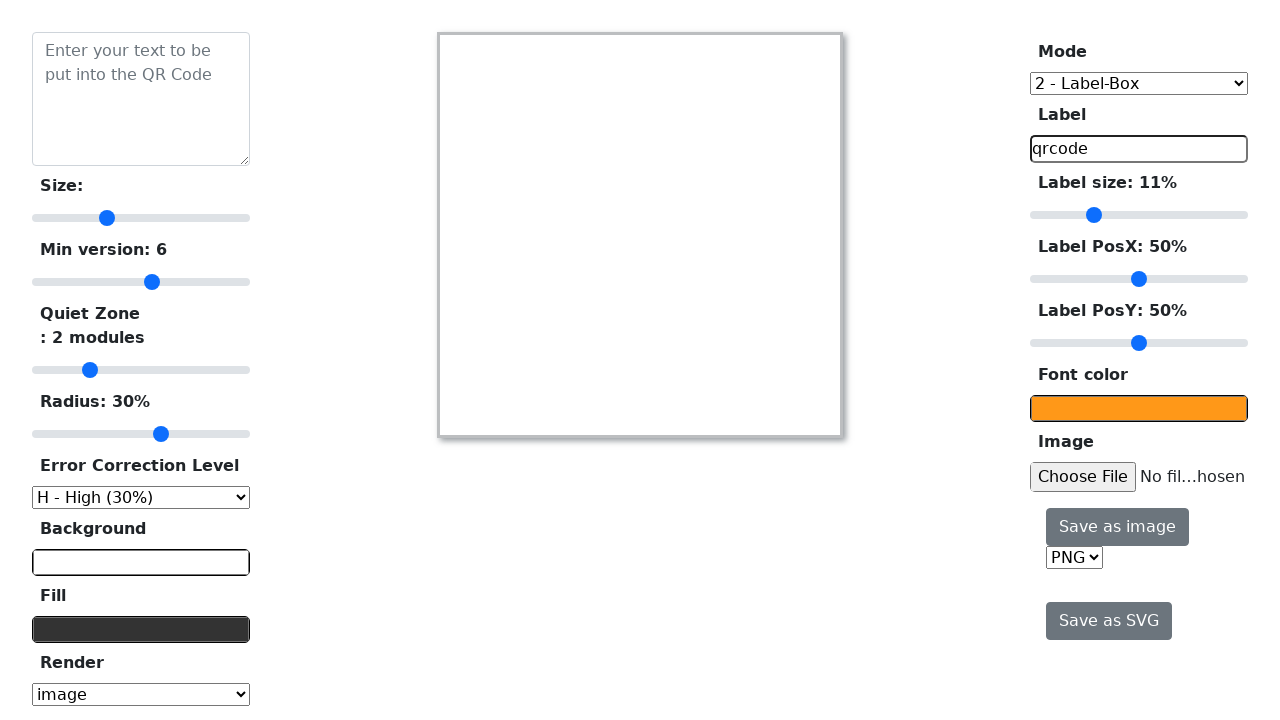

Waited for QR code canvas to be visible
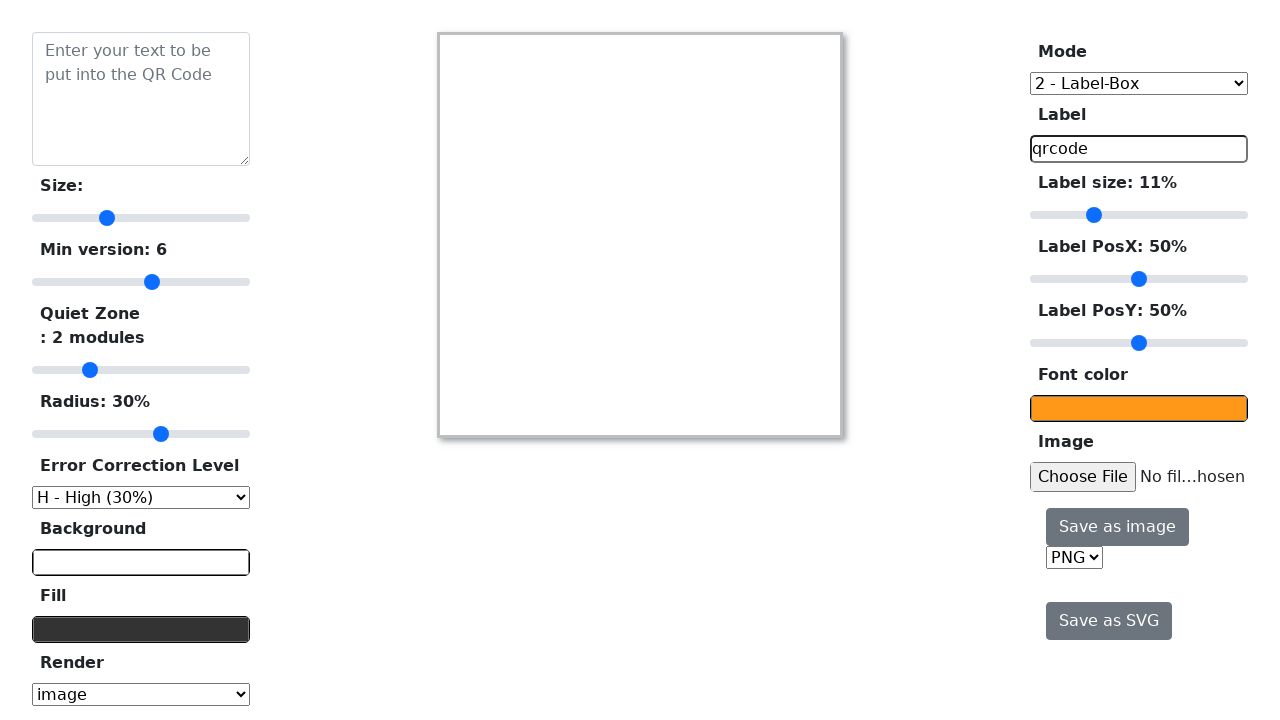

Changed Quiet Zone slider value to 3
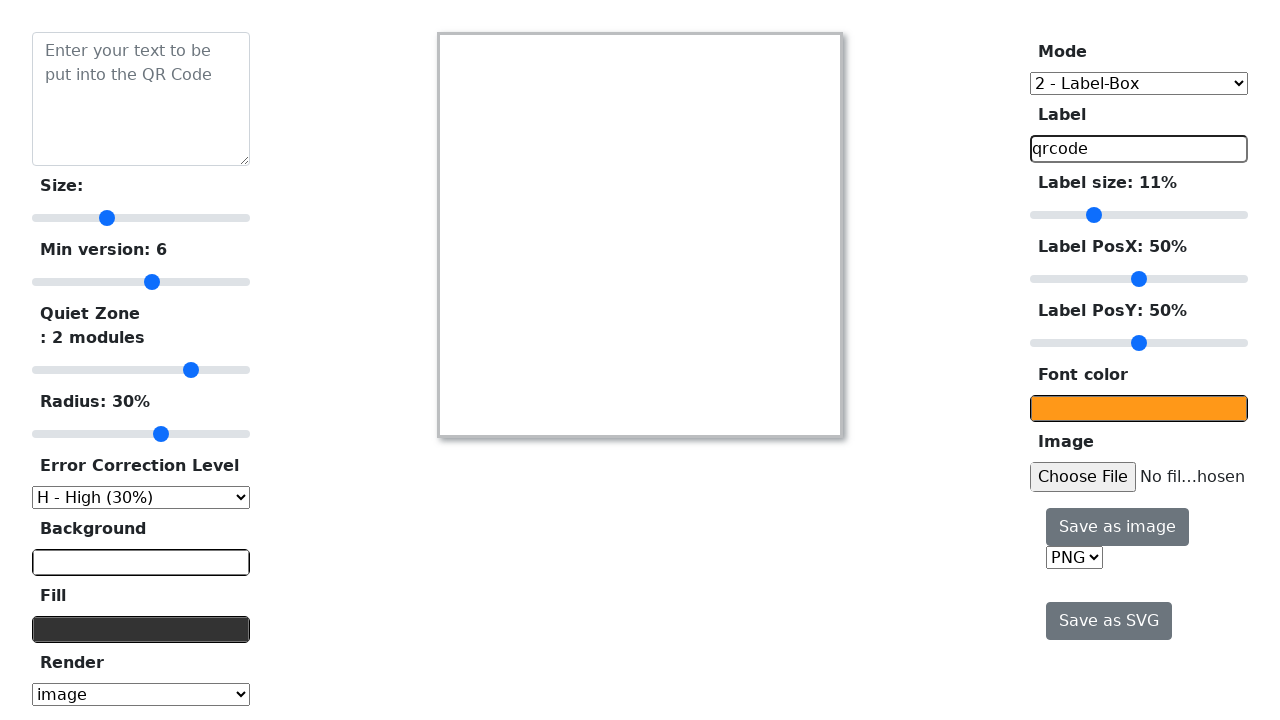

Waited 500ms for QR code to update after slider change
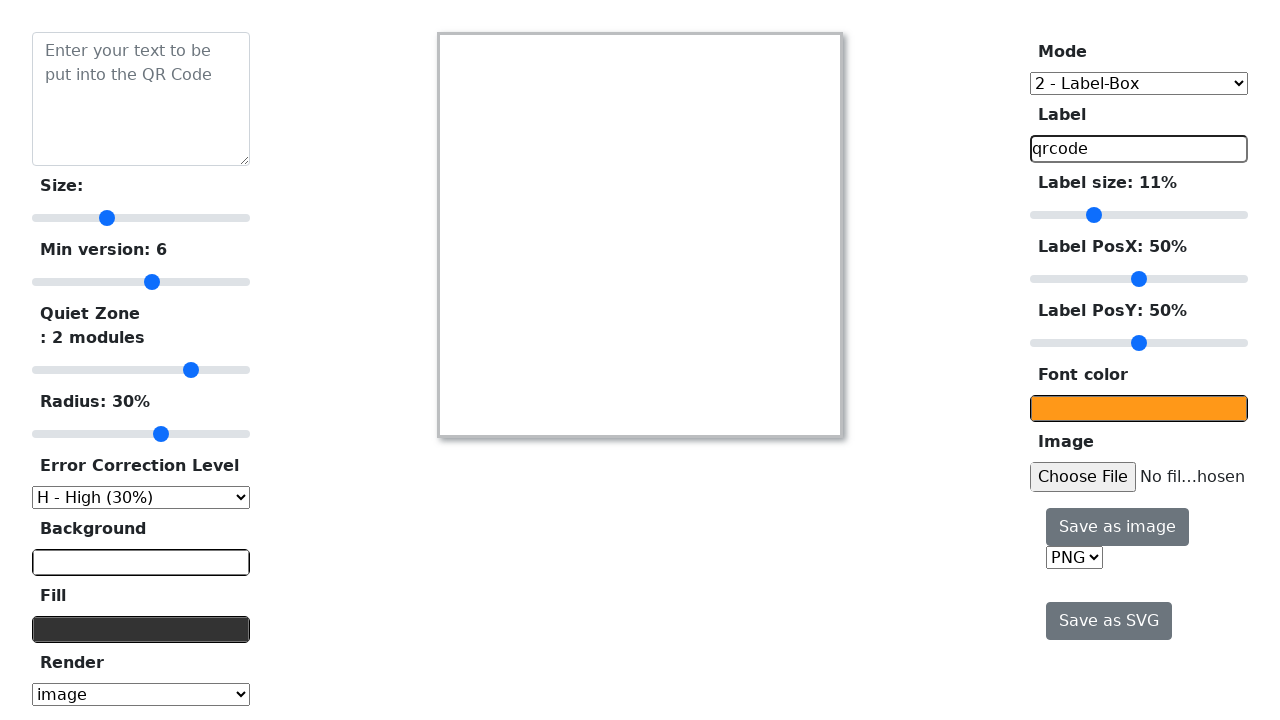

Verified QR code canvas is still present and valid
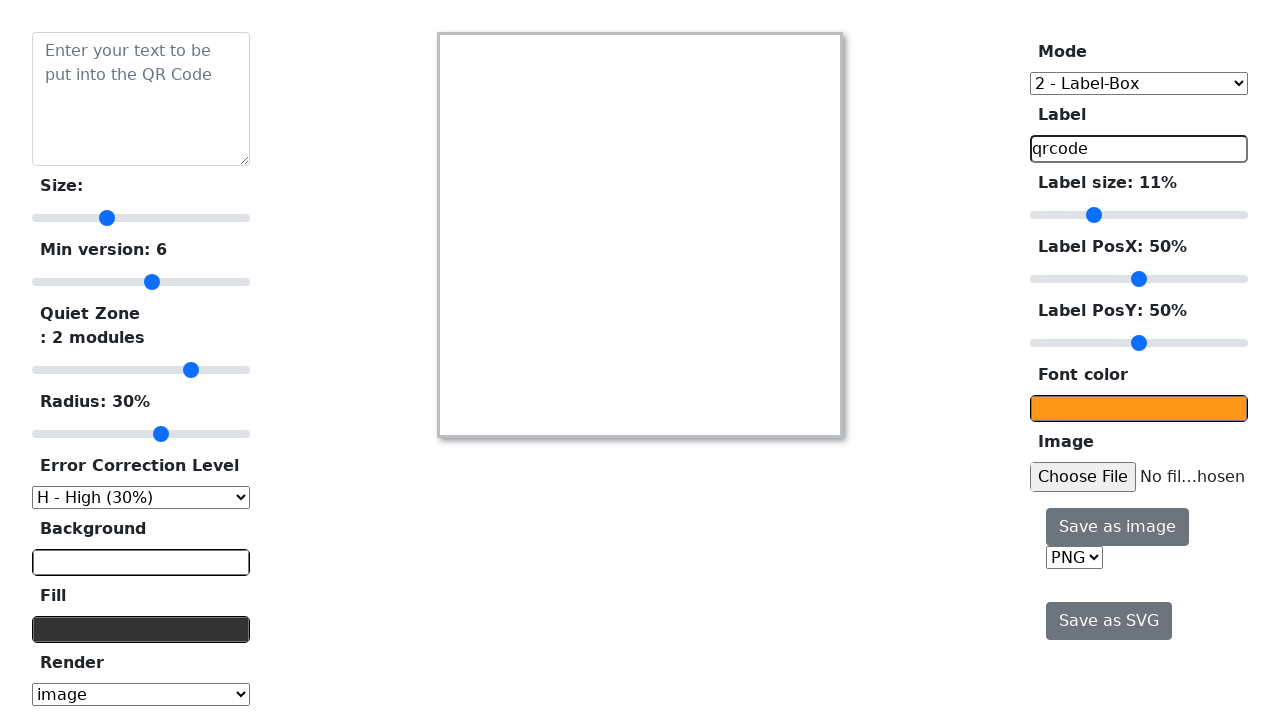

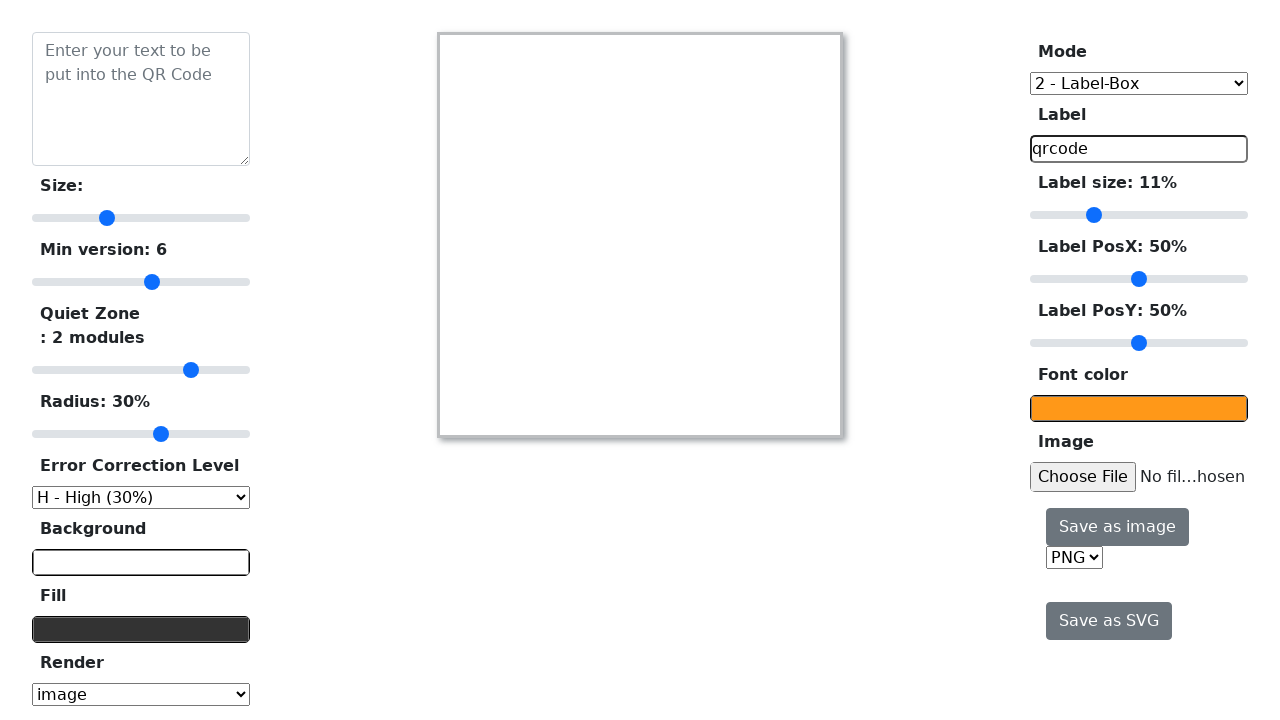